Tests the Dr. Scratch project analysis functionality by entering a Scratch project URL and clicking the analyze button to view the project score

Starting URL: http://www.drscratch.org

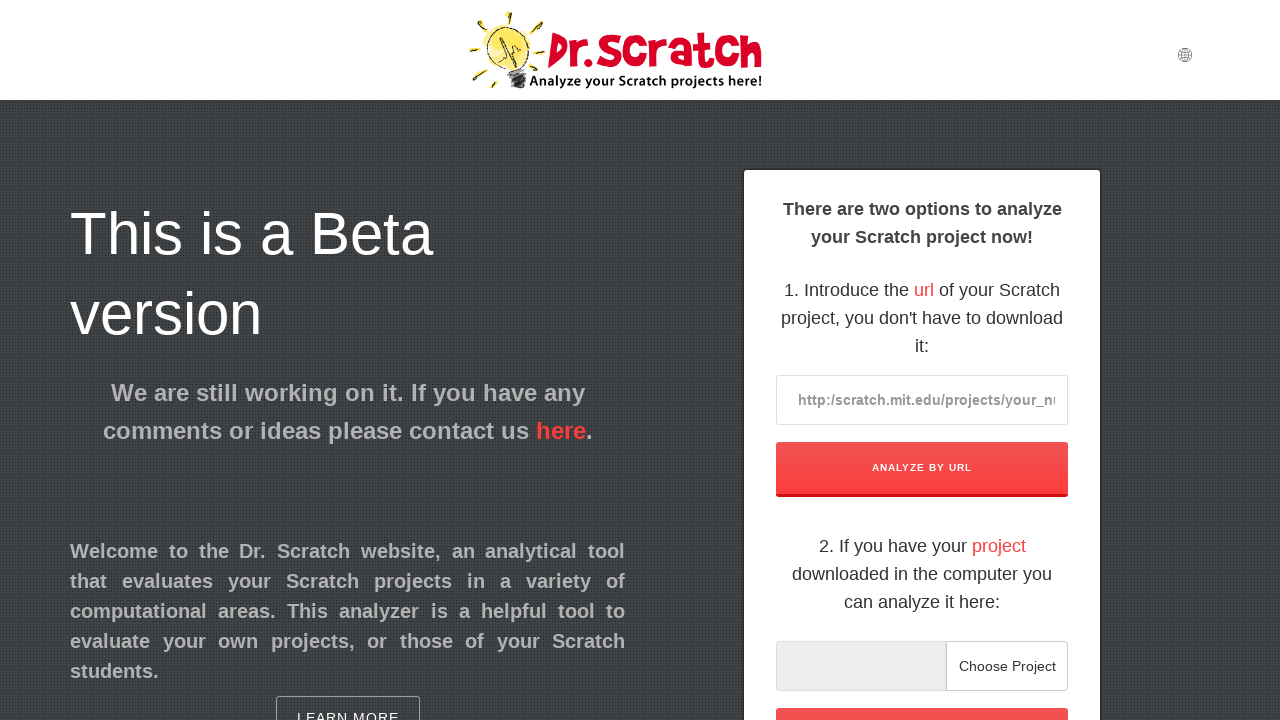

Filled project URL input field with Scratch project URL on #cf-name
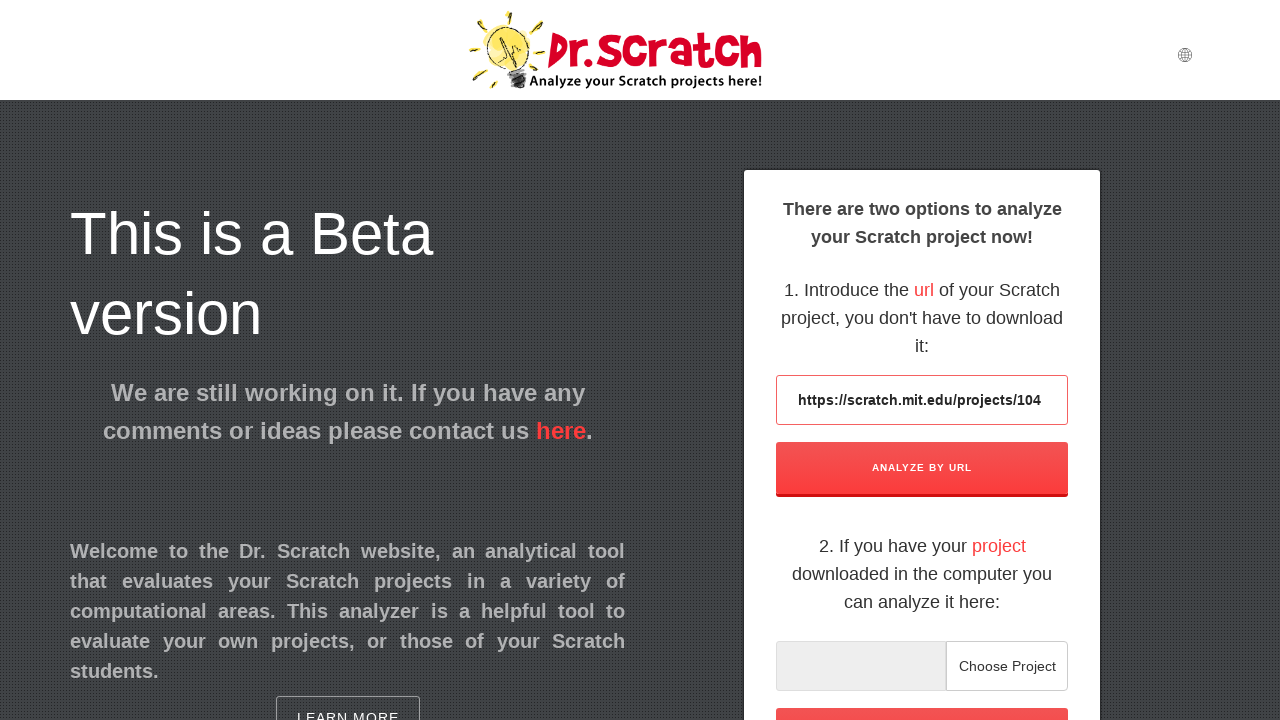

Clicked the Analyze button at (922, 468) on #url
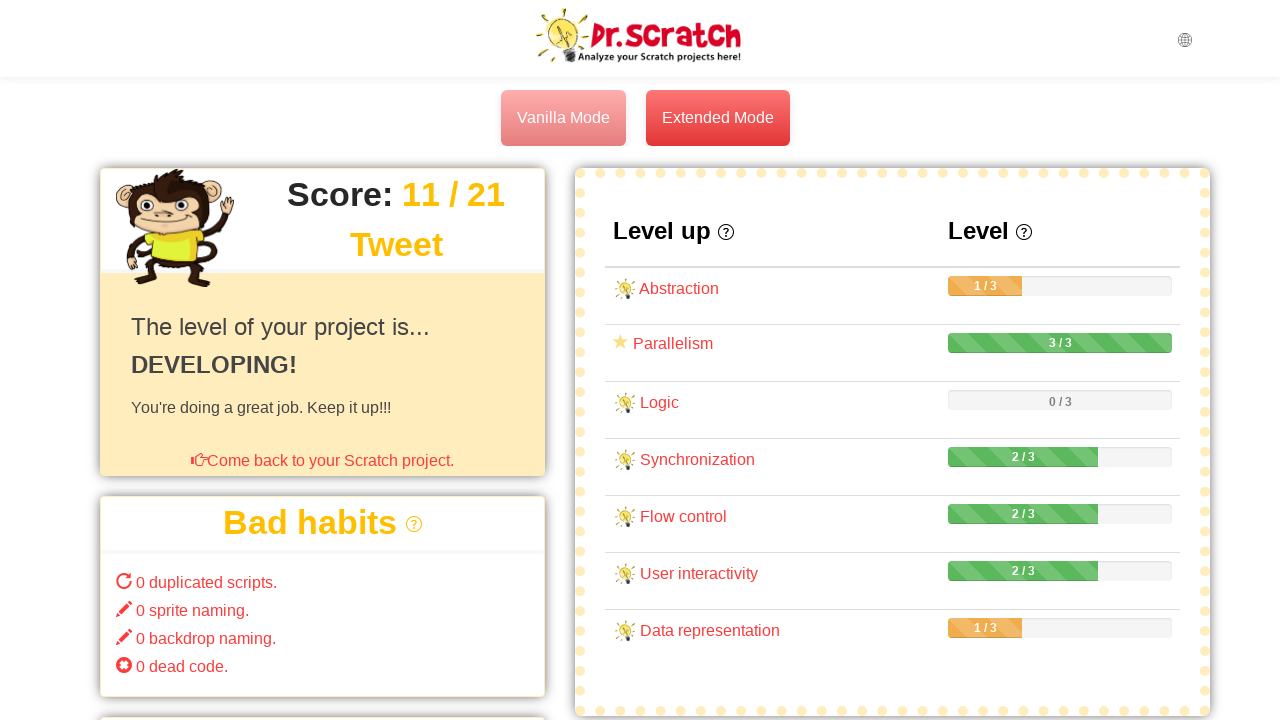

Project score displayed after analysis
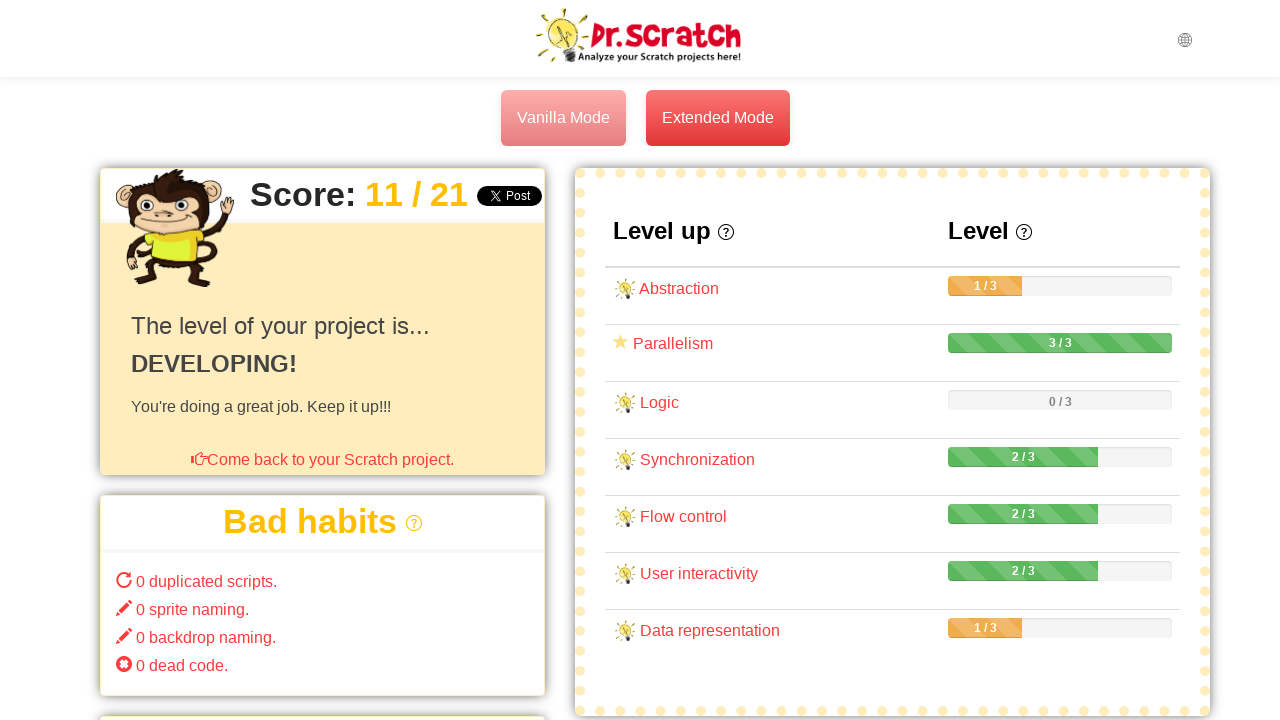

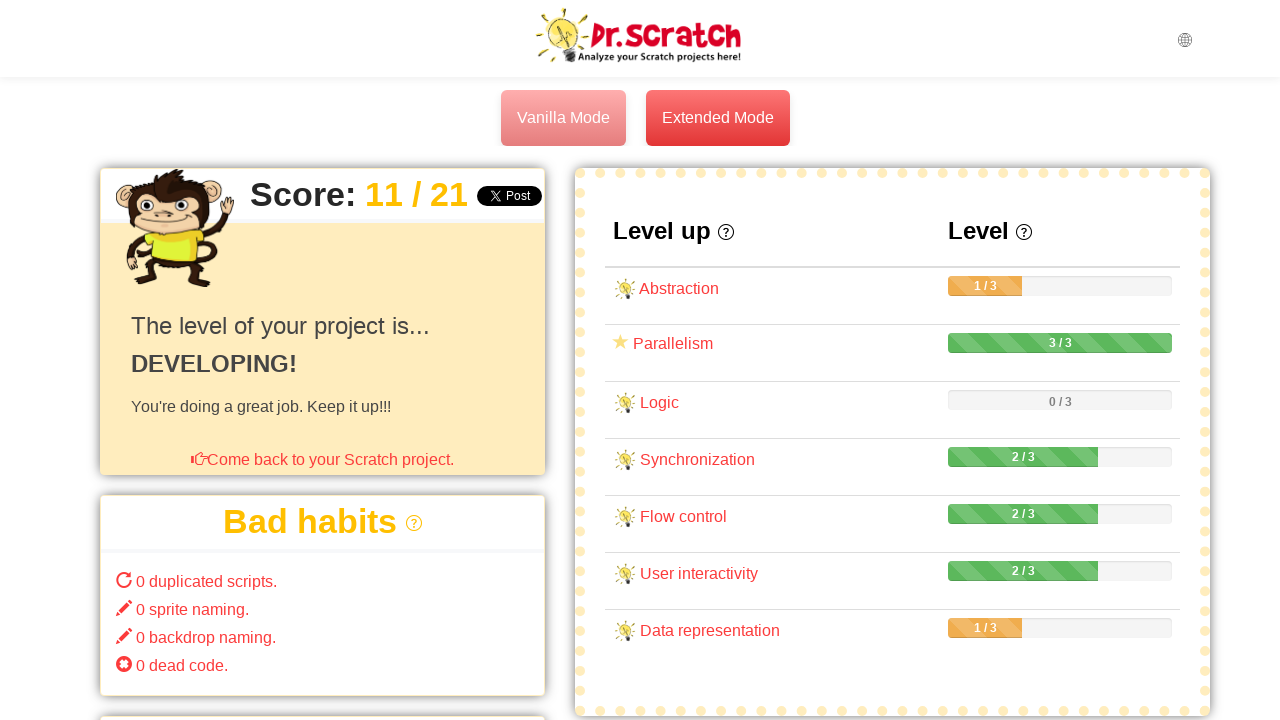